Tests explicit wait functionality by clicking a button that triggers a delayed element appearance, then filling the newly visible text field

Starting URL: https://www.hyrtutorials.com/p/waits-demo.html

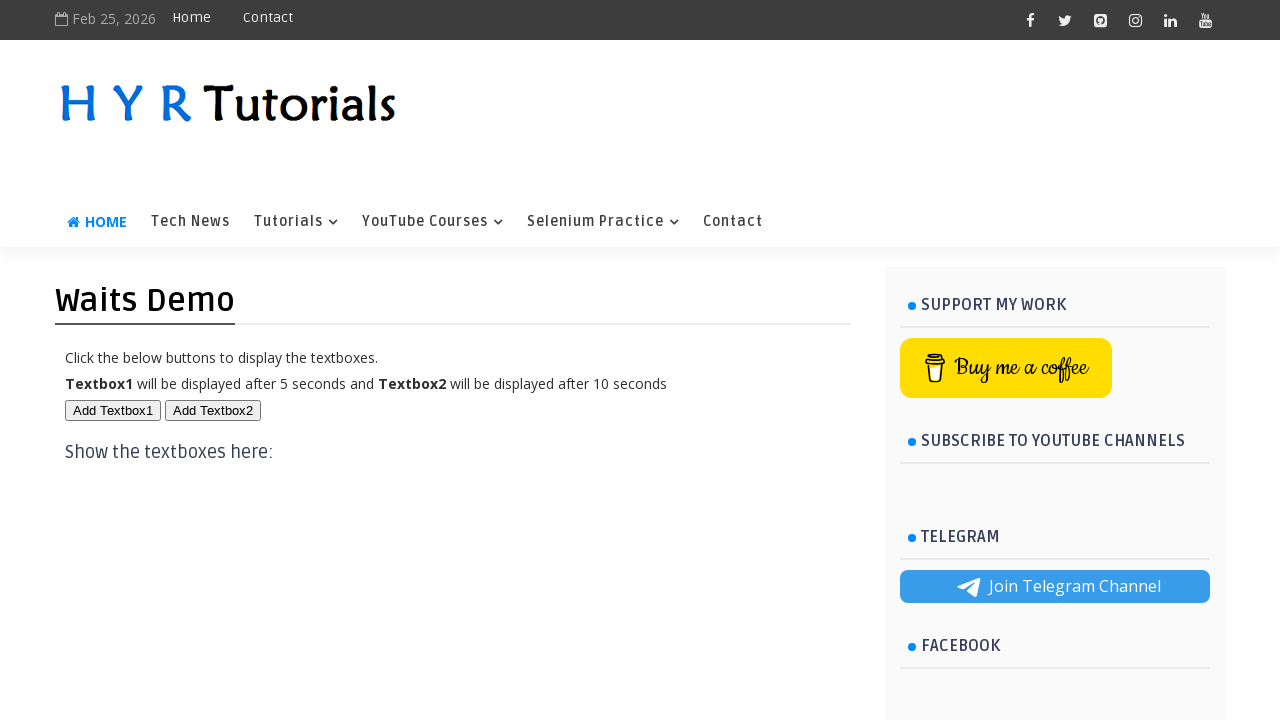

Scrolled down to make button visible
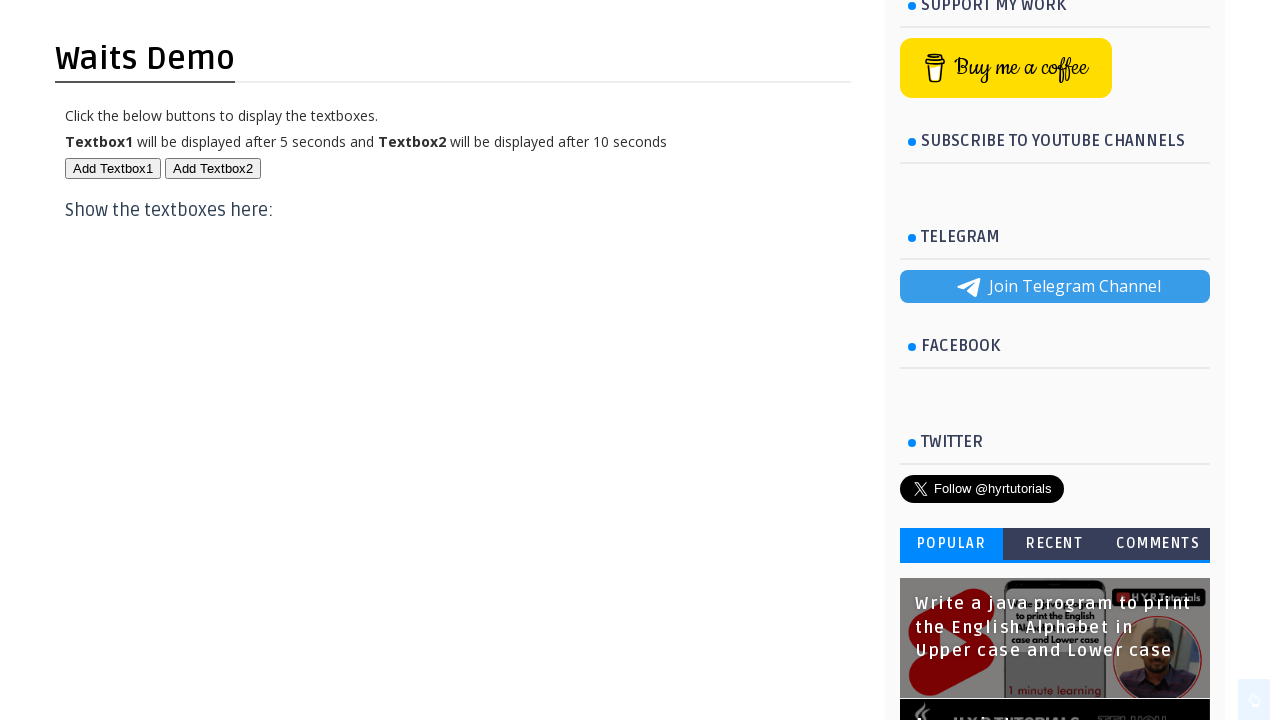

Clicked button to trigger delayed element appearance at (113, 168) on #btn1
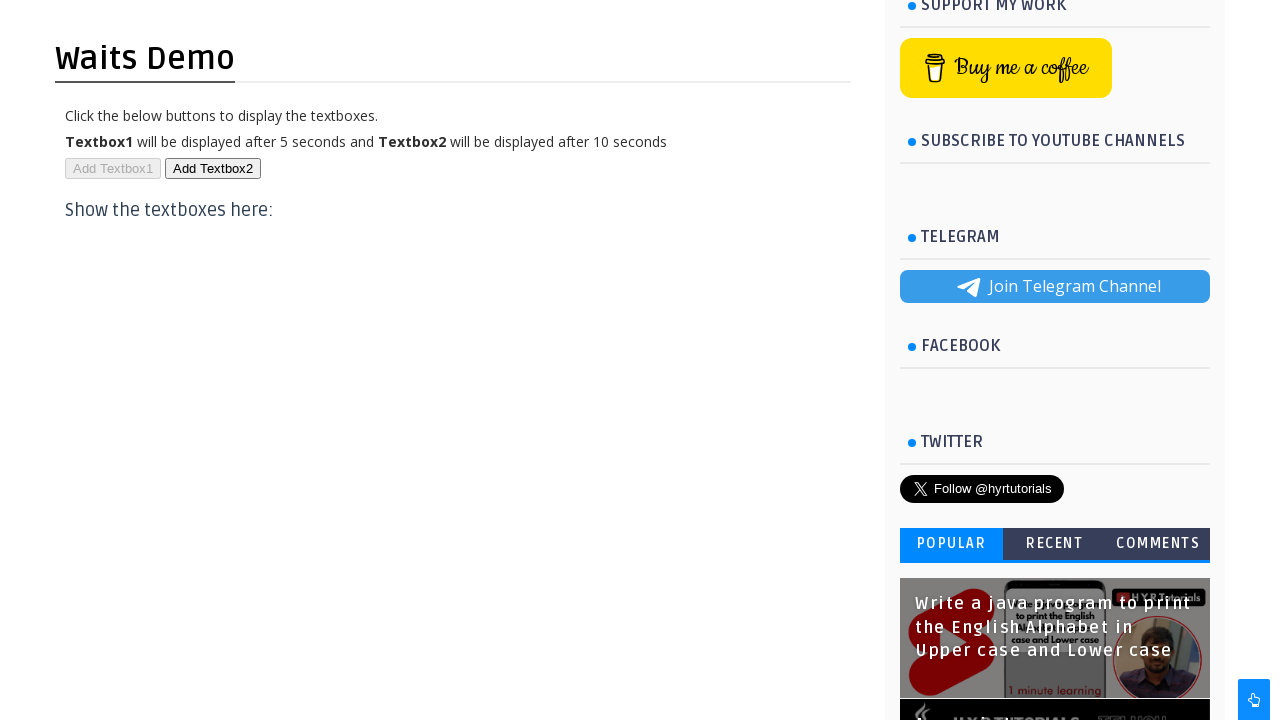

Filled newly visible text field with 'hyr' on #txt1
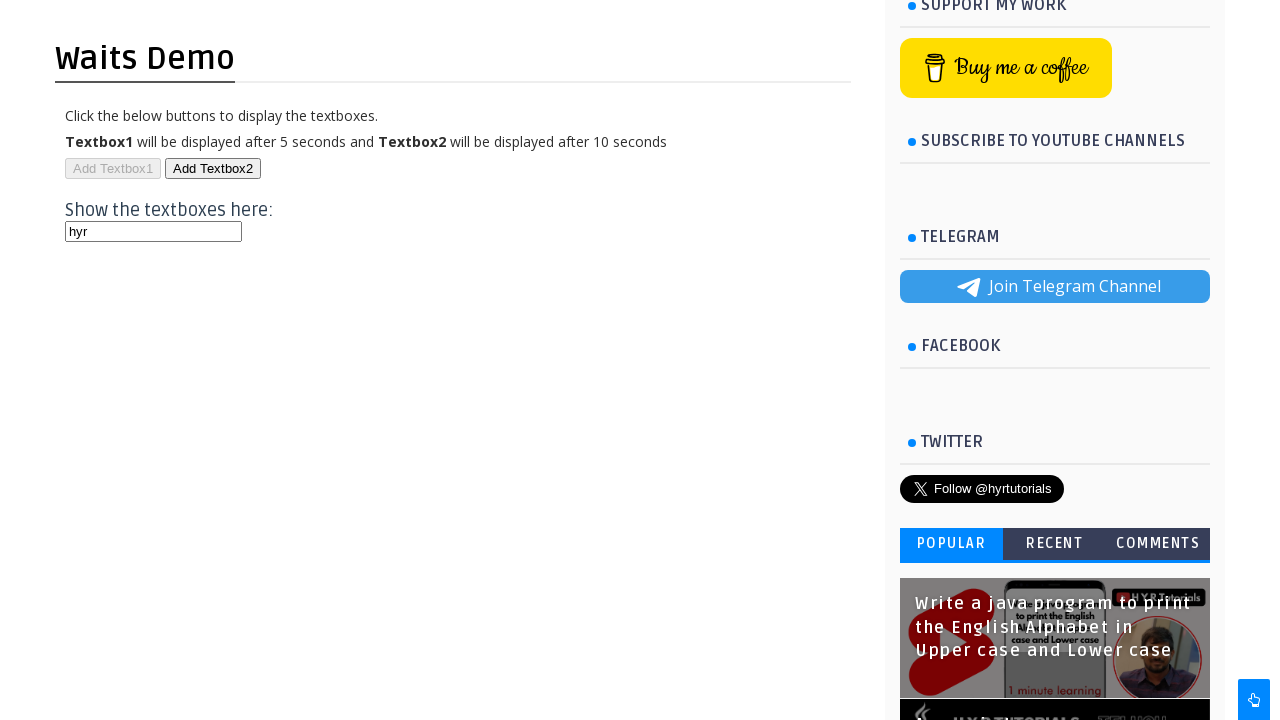

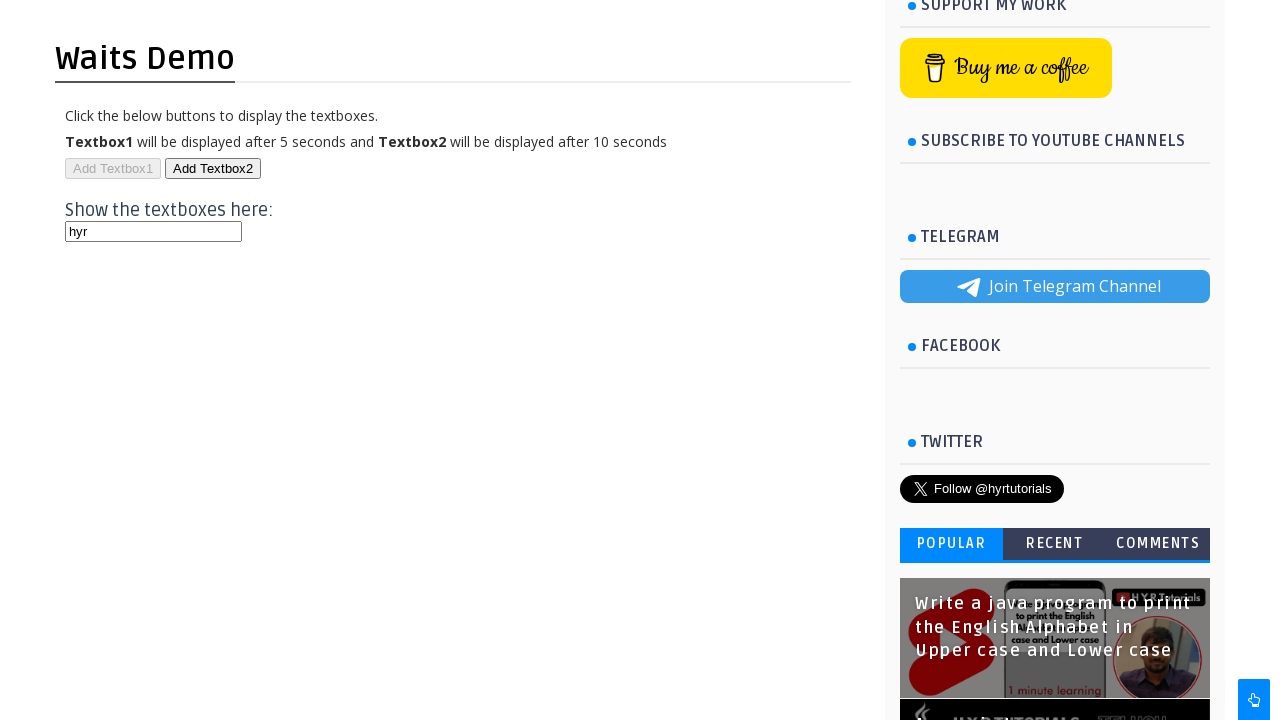